Tests clicking on the Home navigation link redirects user to the homepage

Starting URL: https://webshop-agil-testautomatiserare.netlify.app/about

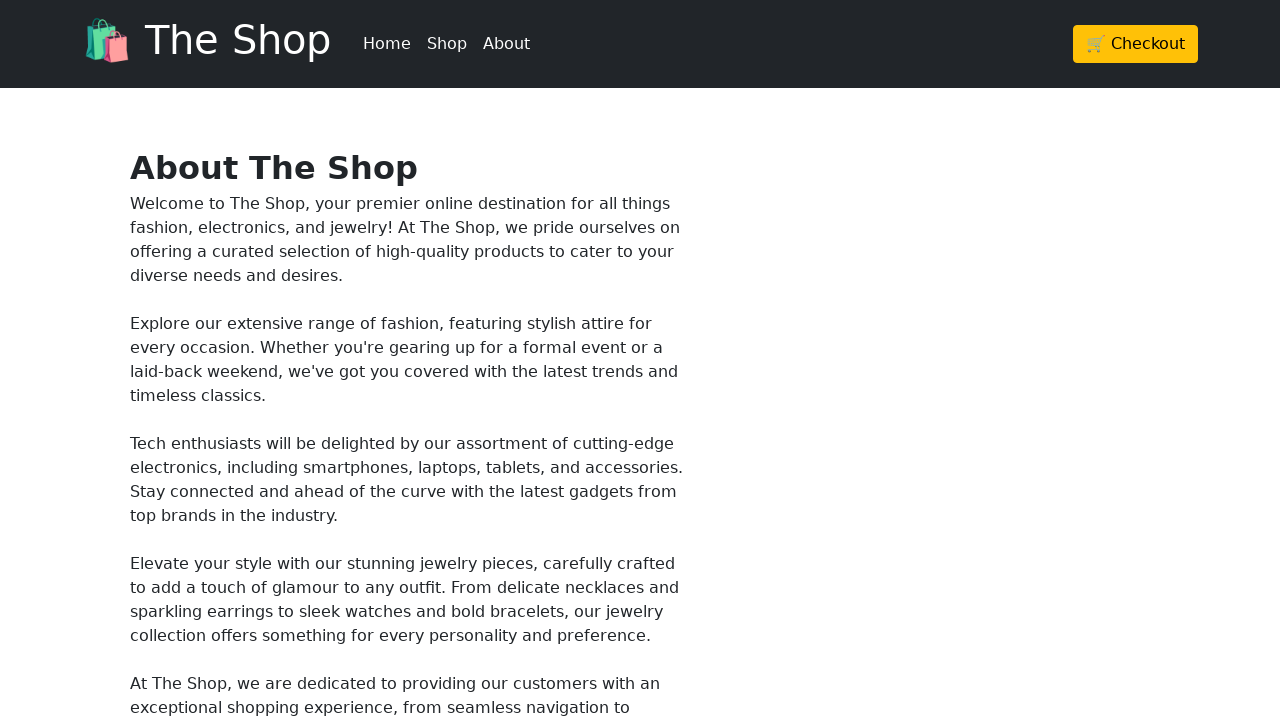

Clicked on Home navigation link at (387, 44) on a.nav-link.px-2.text-white[href='/']:has-text('Home')
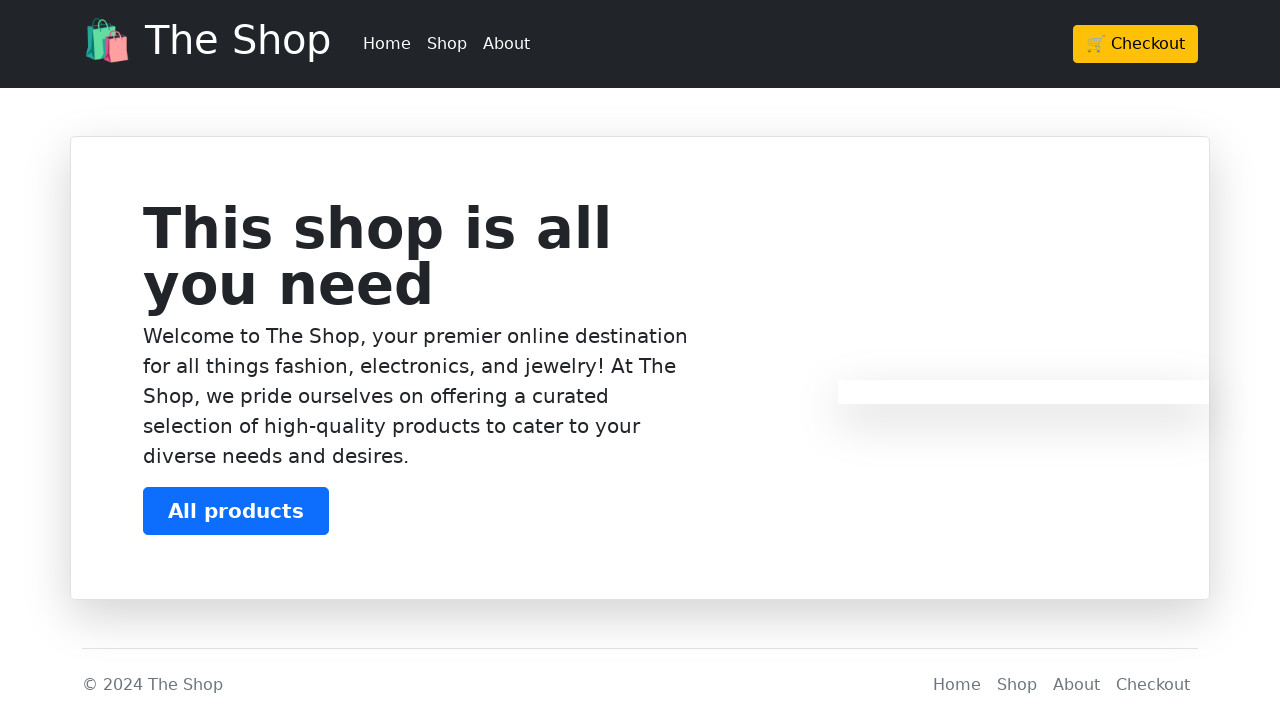

Successfully navigated to homepage
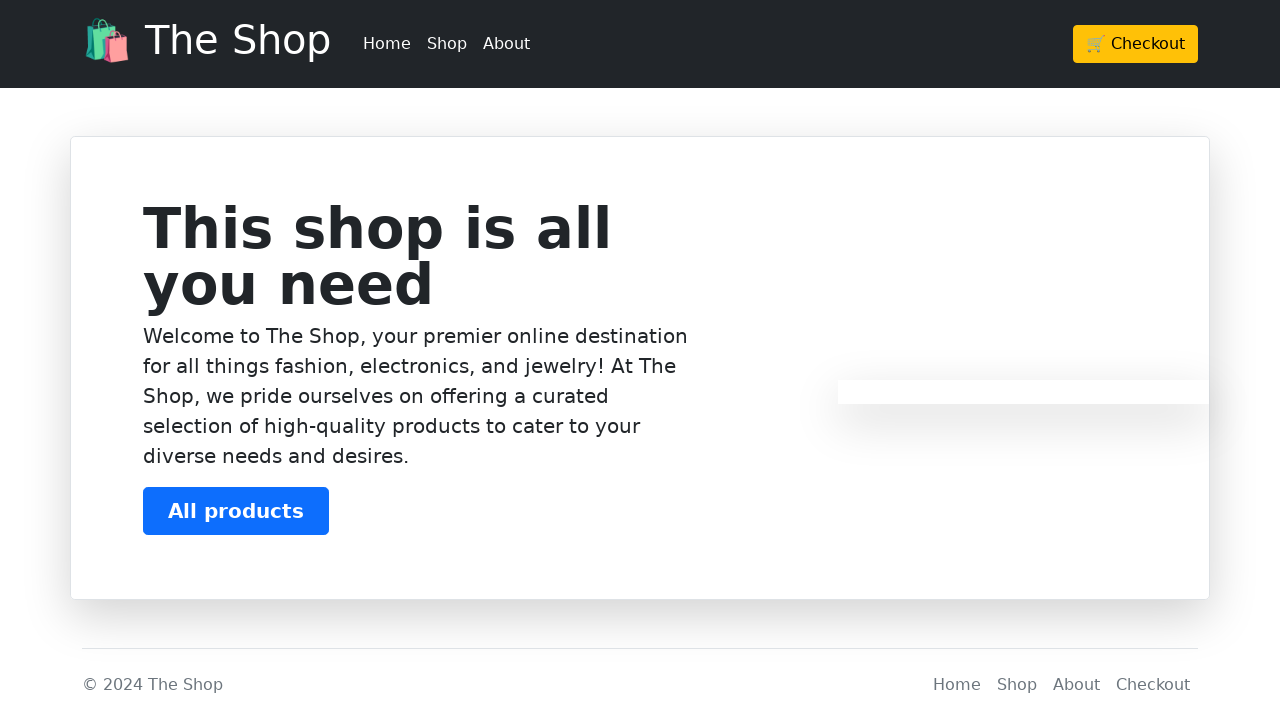

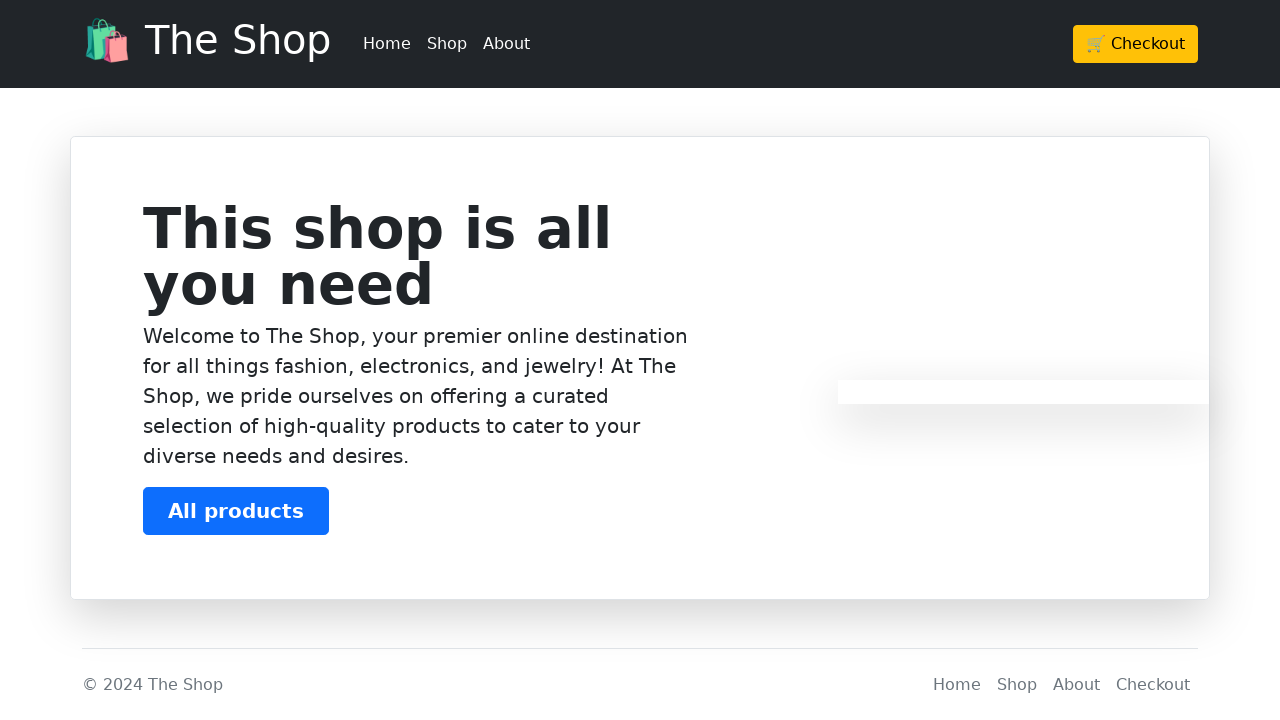